Waits for a price to reach $100, then solves a mathematical problem by calculating a value and submitting it

Starting URL: http://suninjuly.github.io/explicit_wait2.html

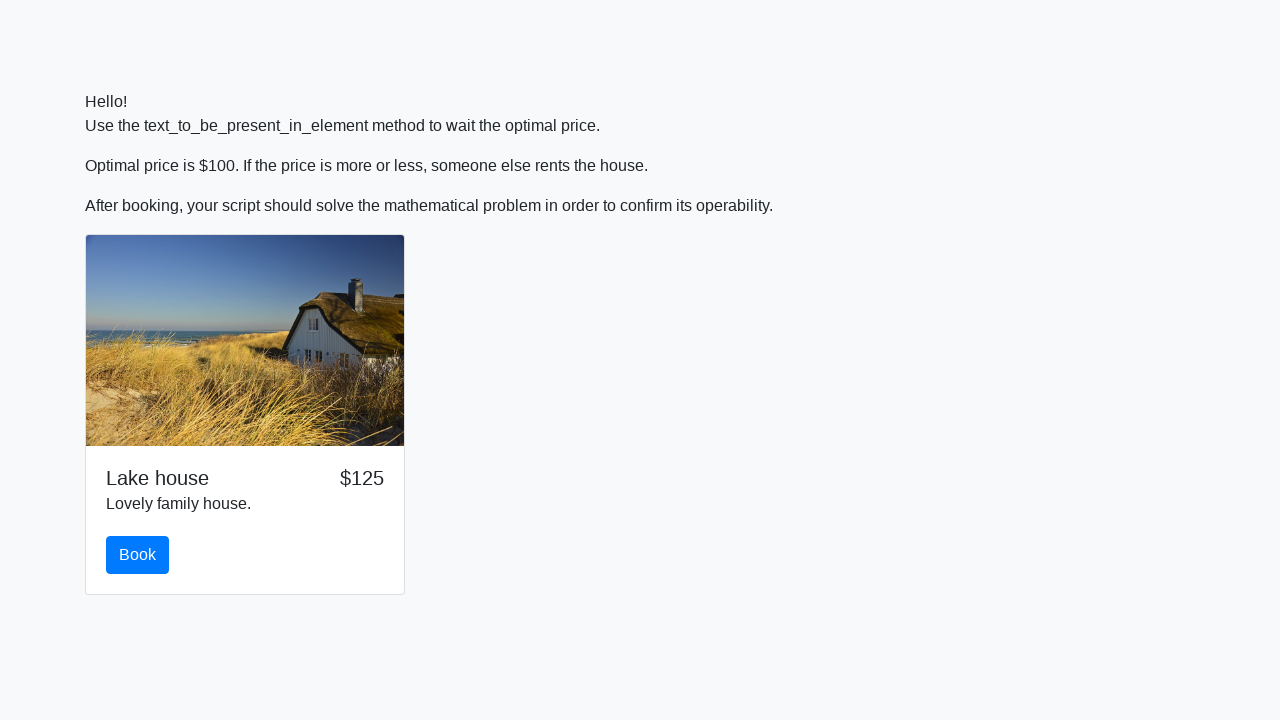

Waited for price to reach $100
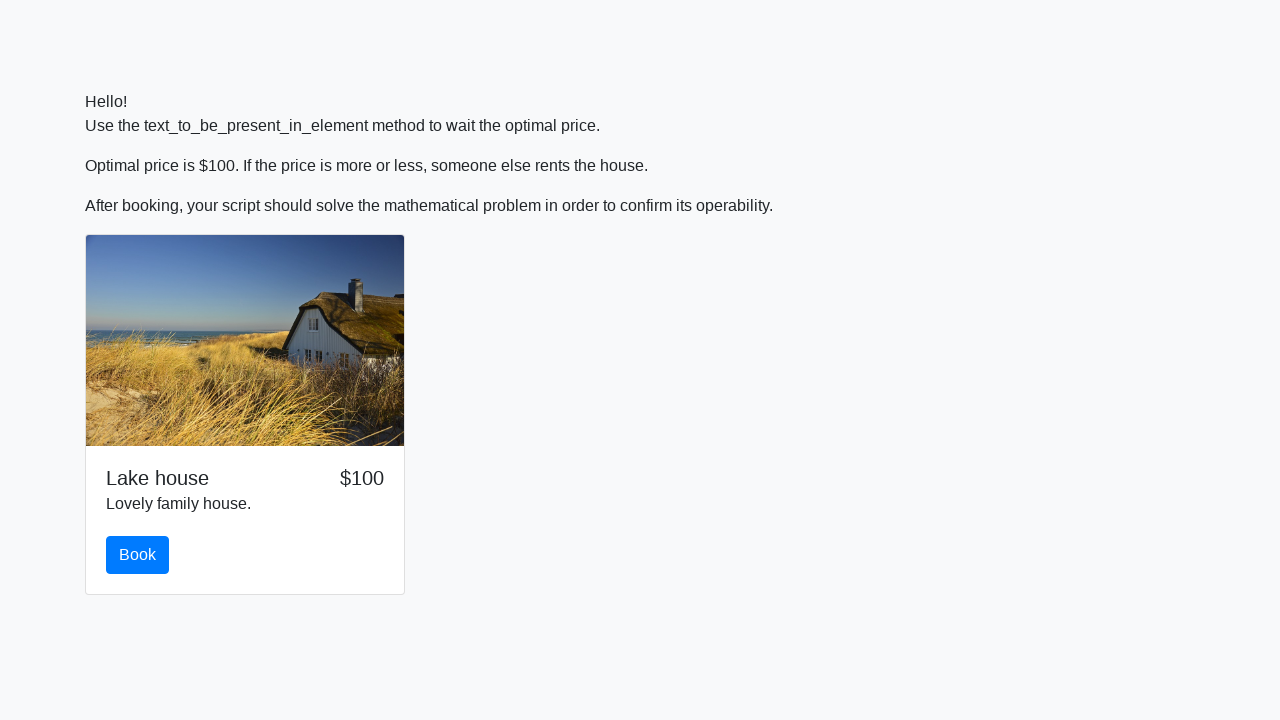

Clicked the book button at (138, 555) on #book
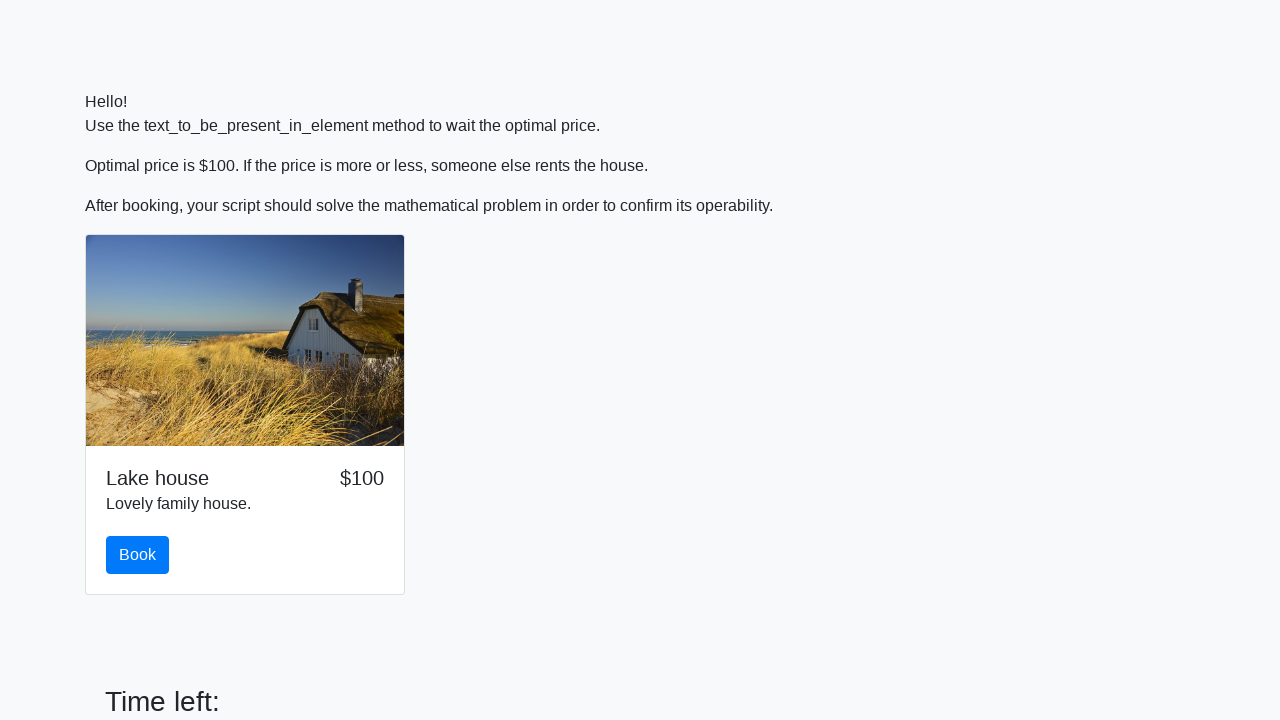

Retrieved input value: 966
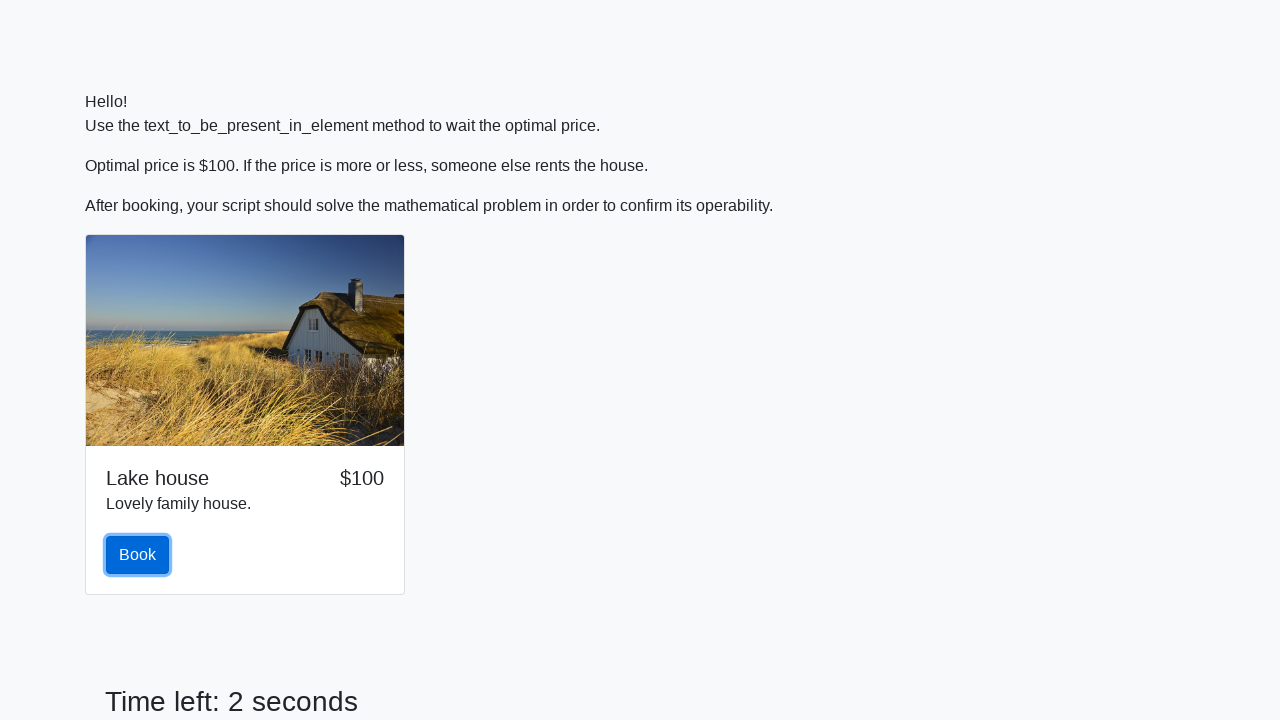

Calculated answer: 2.4841167691389927
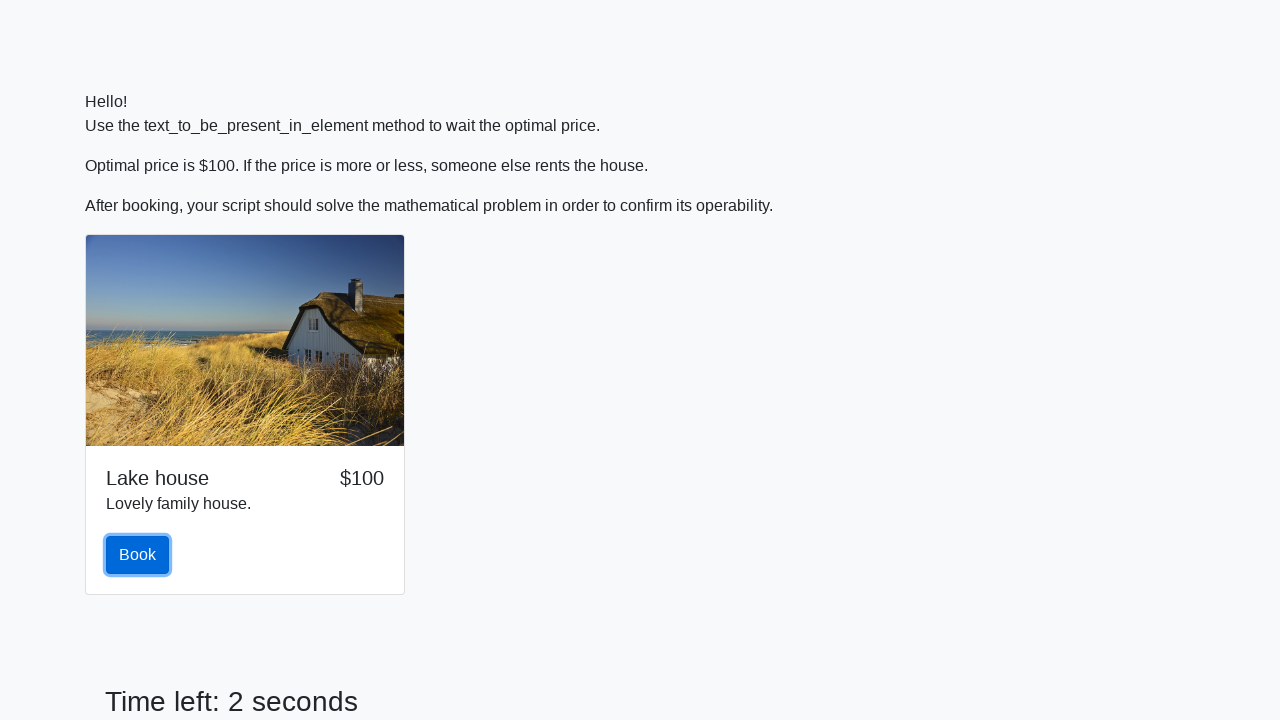

Filled answer field with calculated value: 2.4841167691389927 on #answer
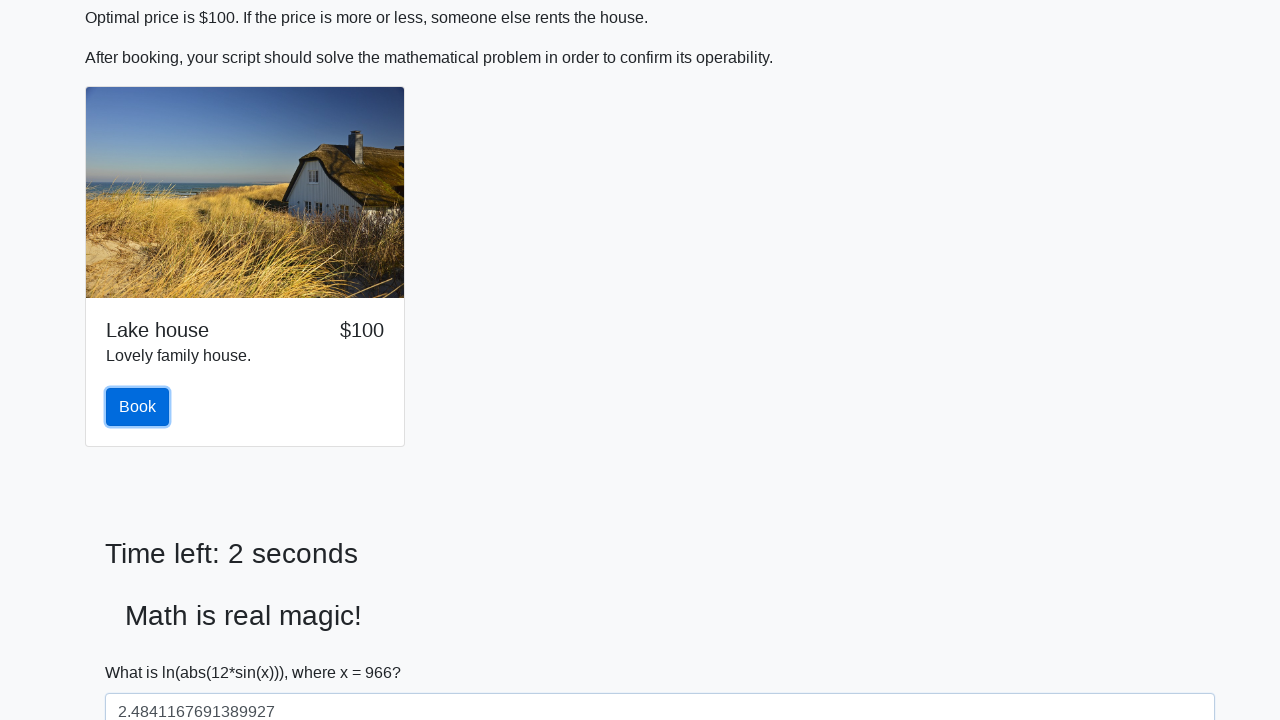

Solve button is visible and ready
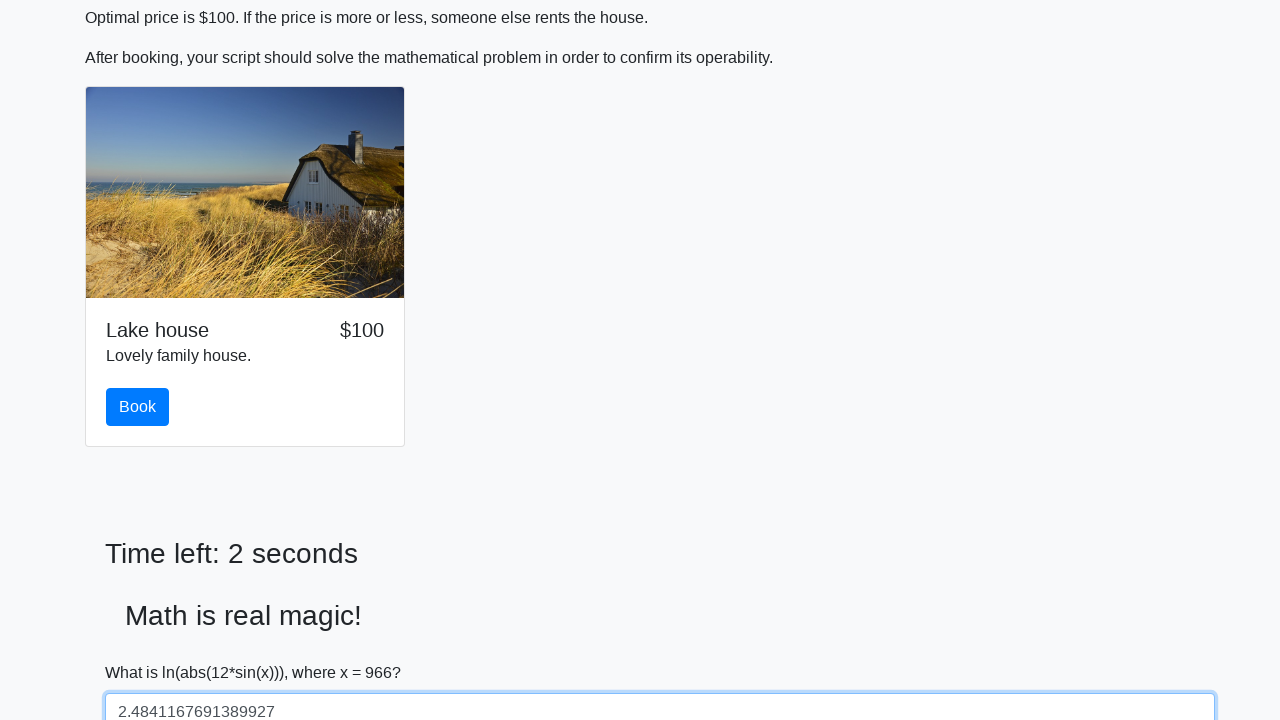

Scrolled to solve button
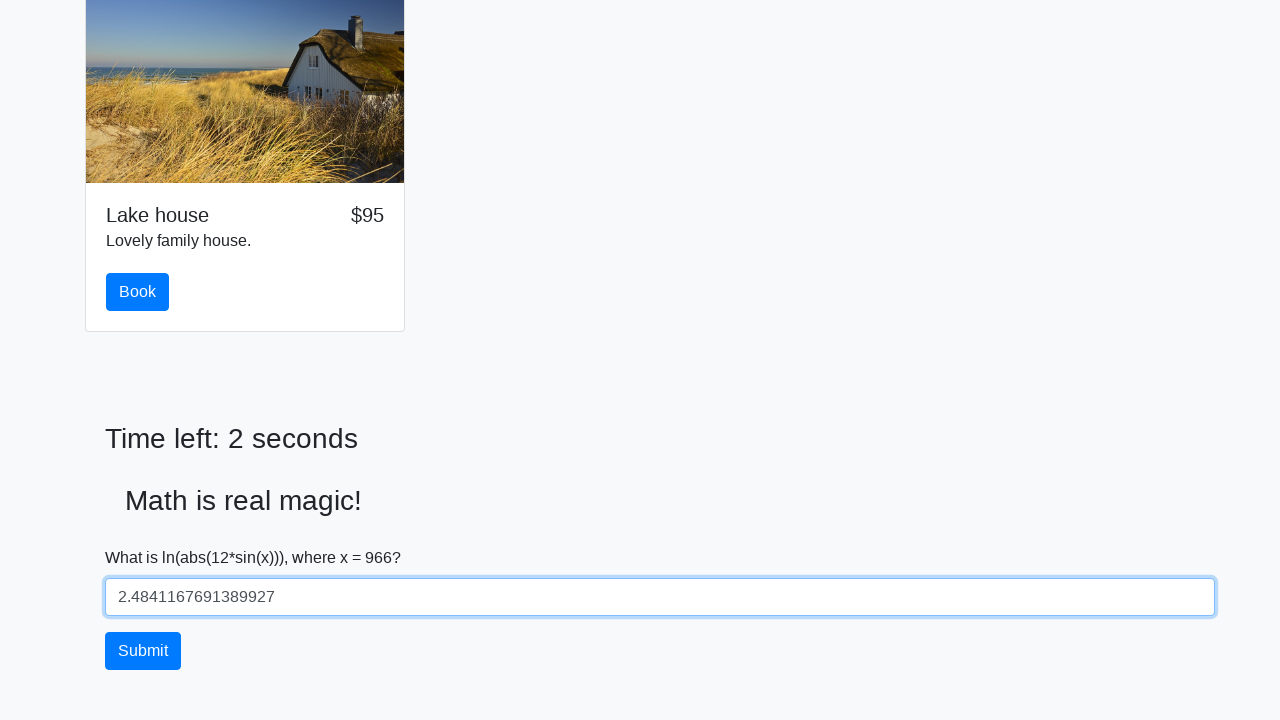

Clicked the solve button at (143, 651) on #solve
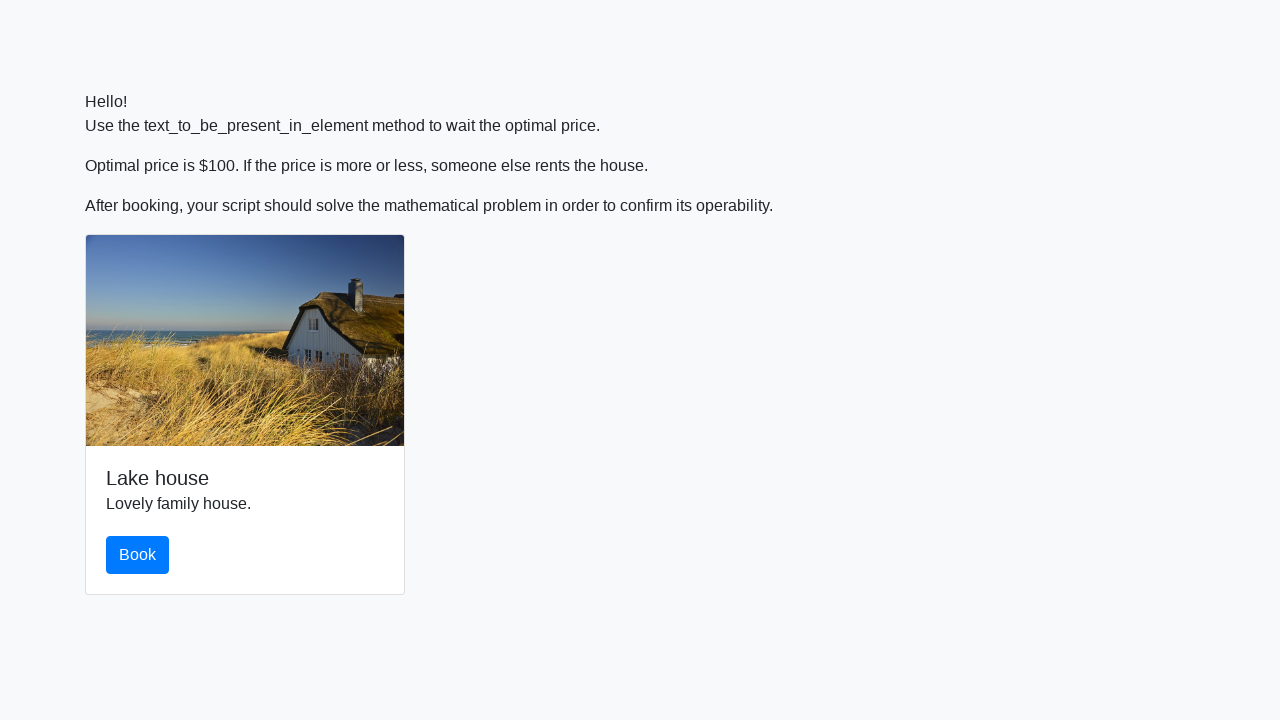

Alert dialog handler registered
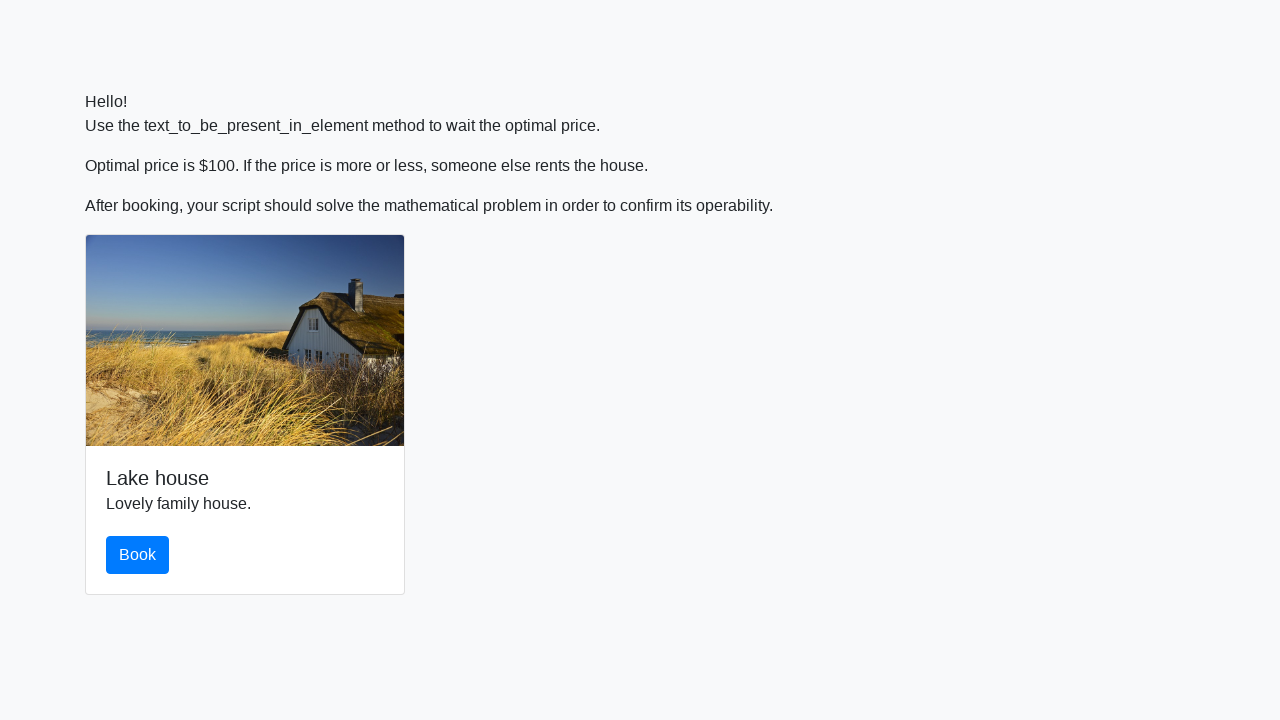

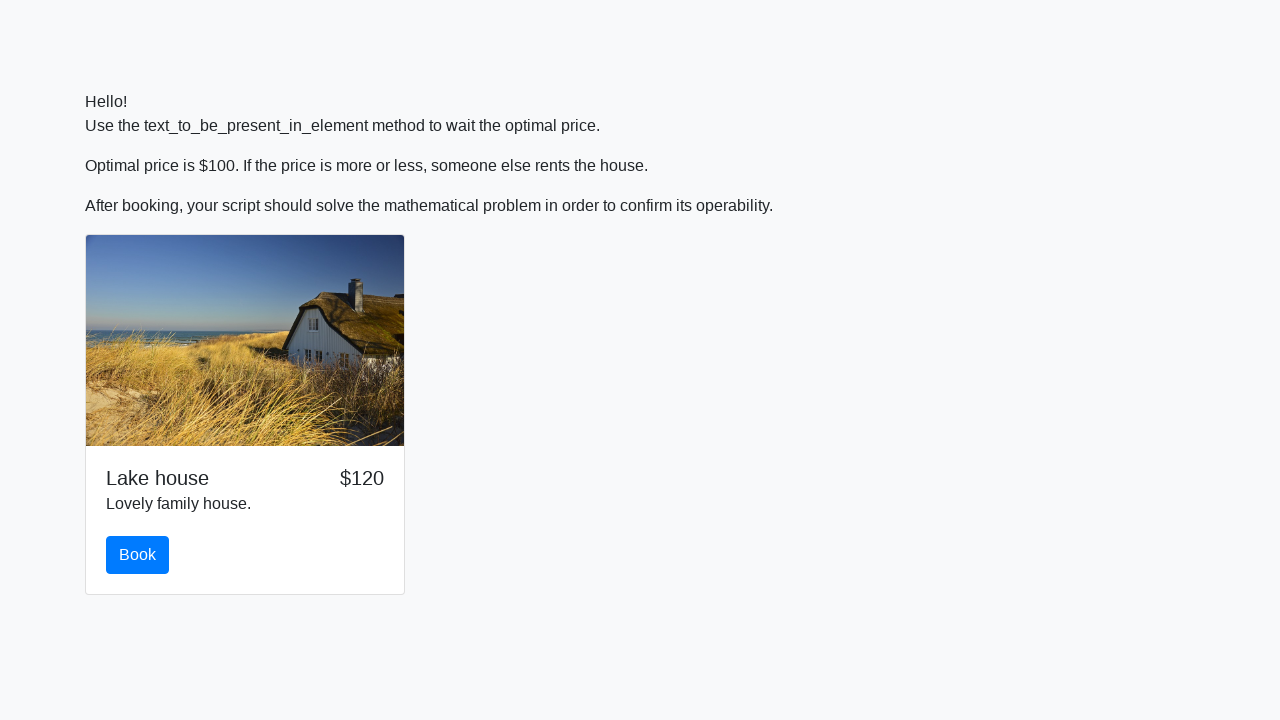